Verifies image loading by waiting for all images to load and checking they are visible with proper dimensions

Starting URL: https://playwright.dev/

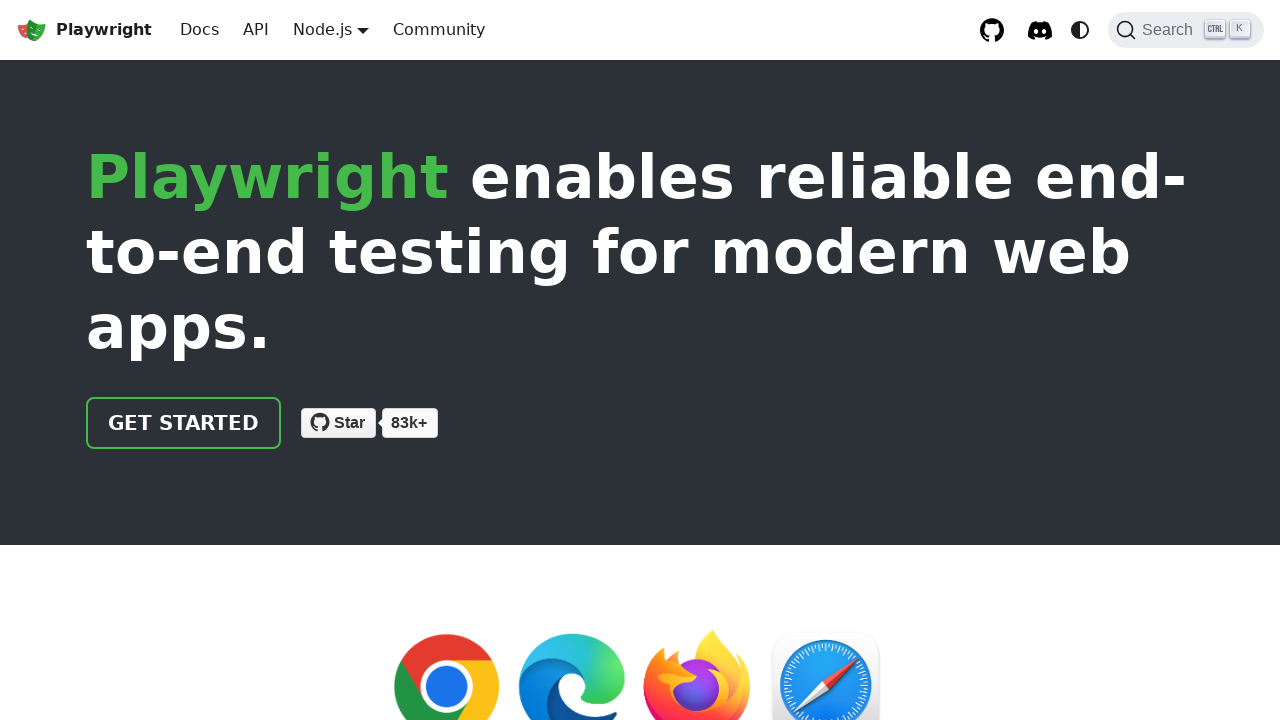

Waited for page to load with networkidle state
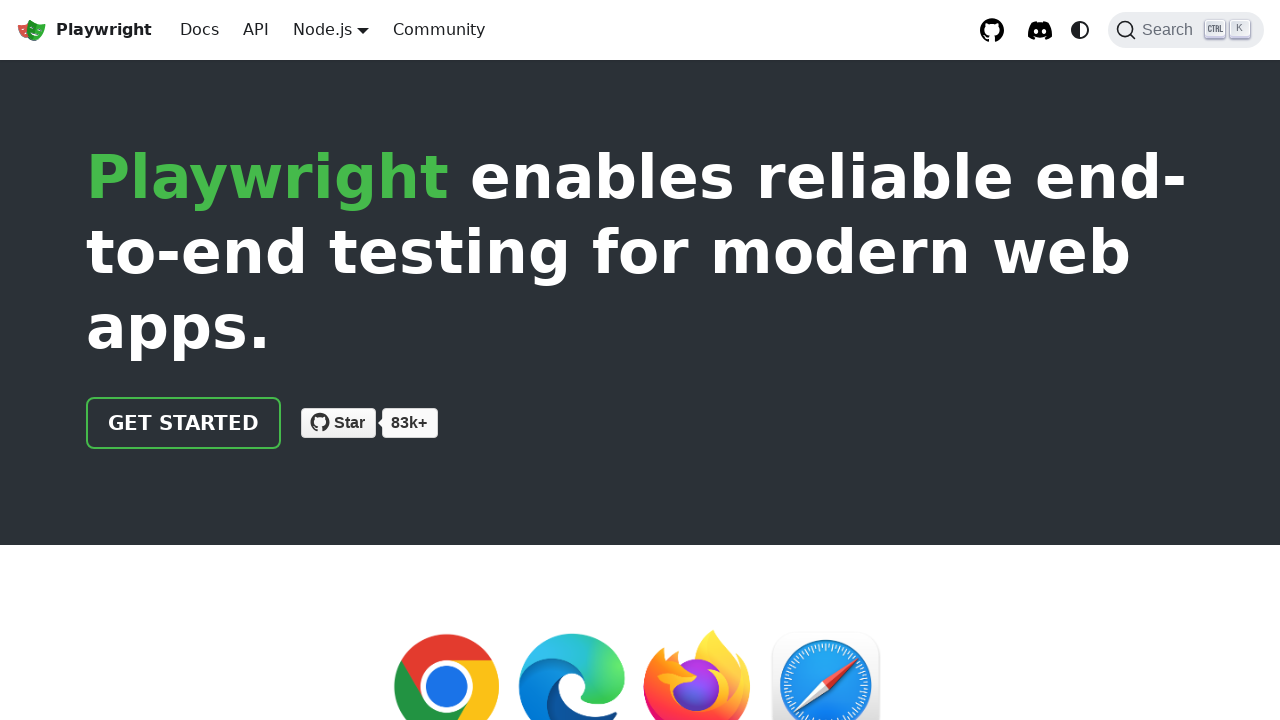

All images have loaded with proper dimensions
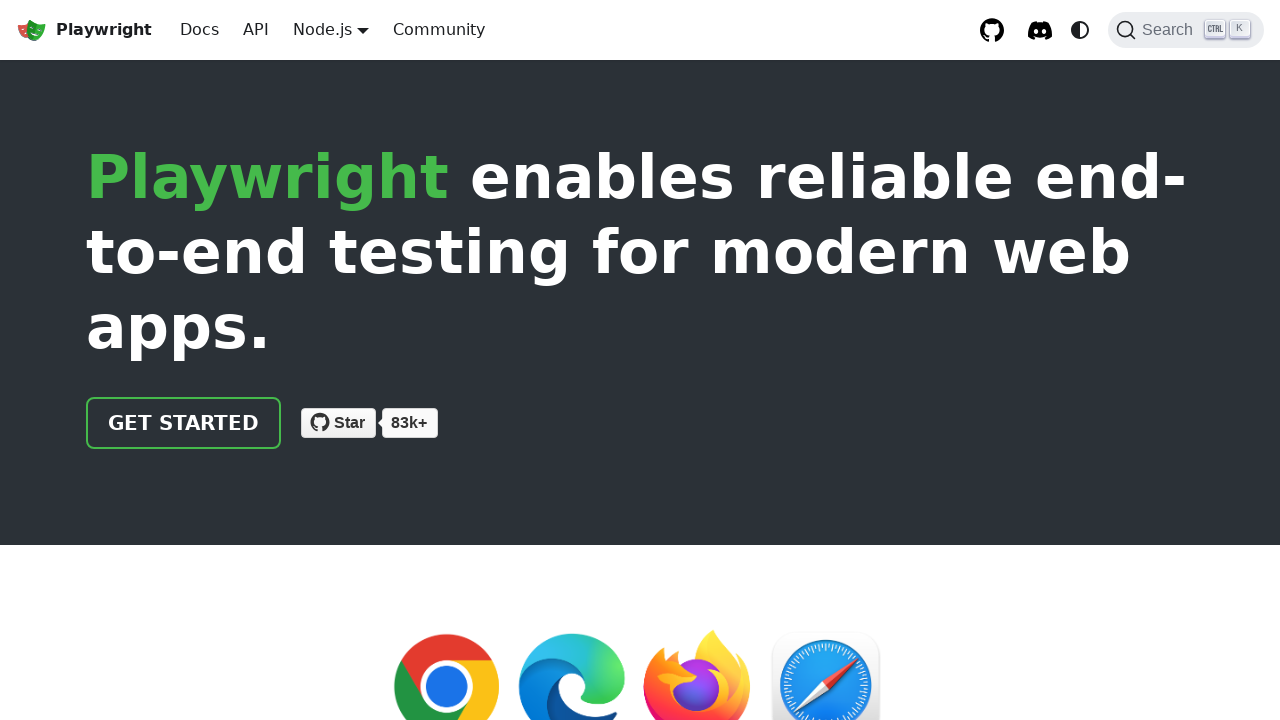

Found 11 images on the page
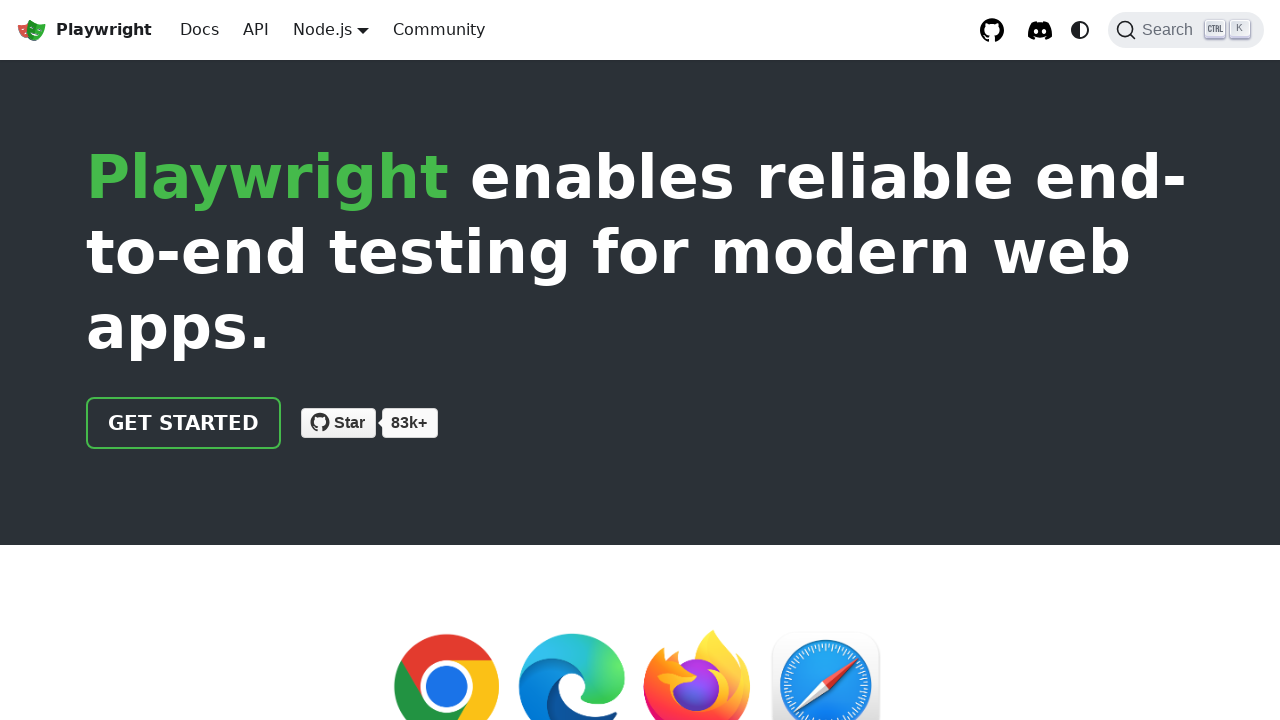

Scrolled image 1 into view to verify visibility
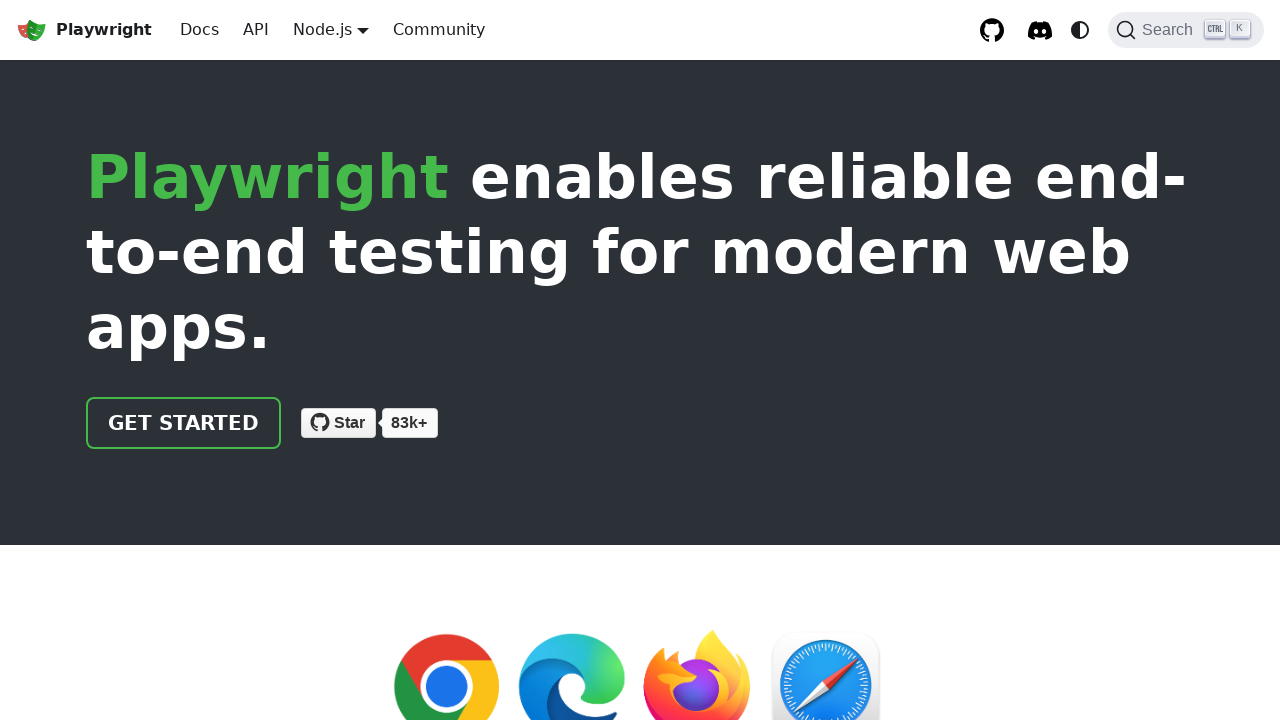

Scrolled image 2 into view to verify visibility
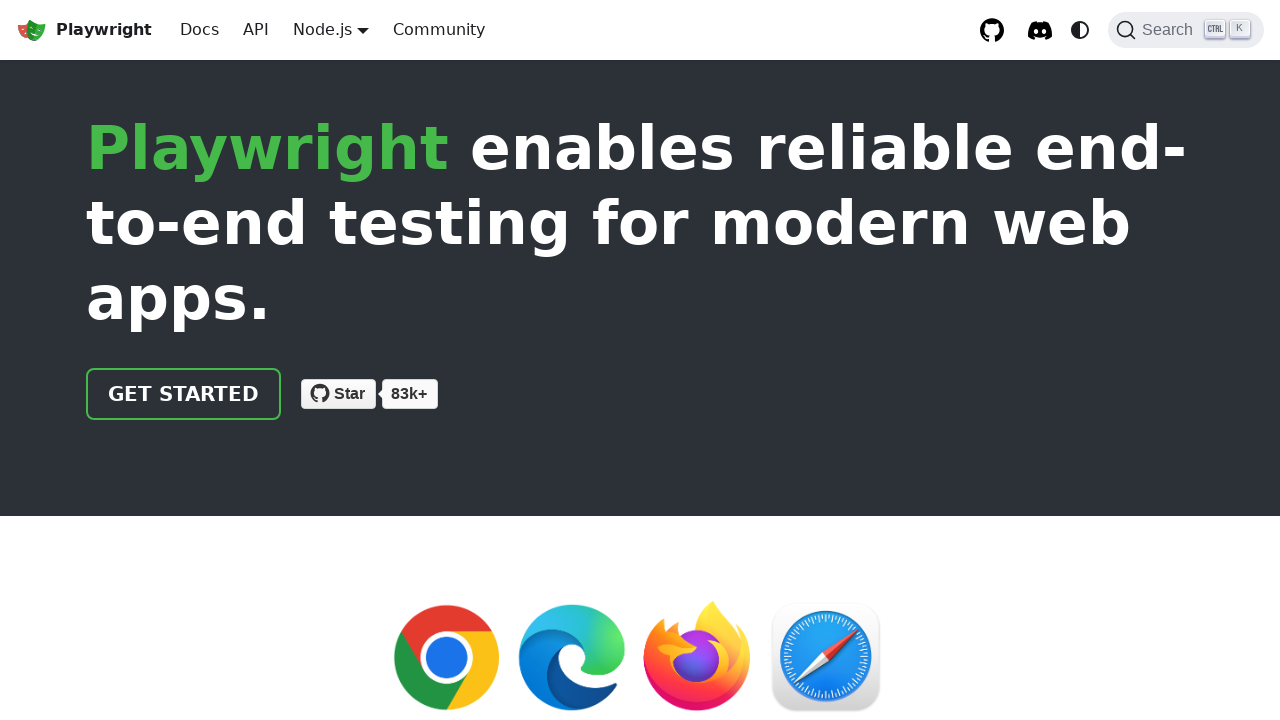

Scrolled image 3 into view to verify visibility
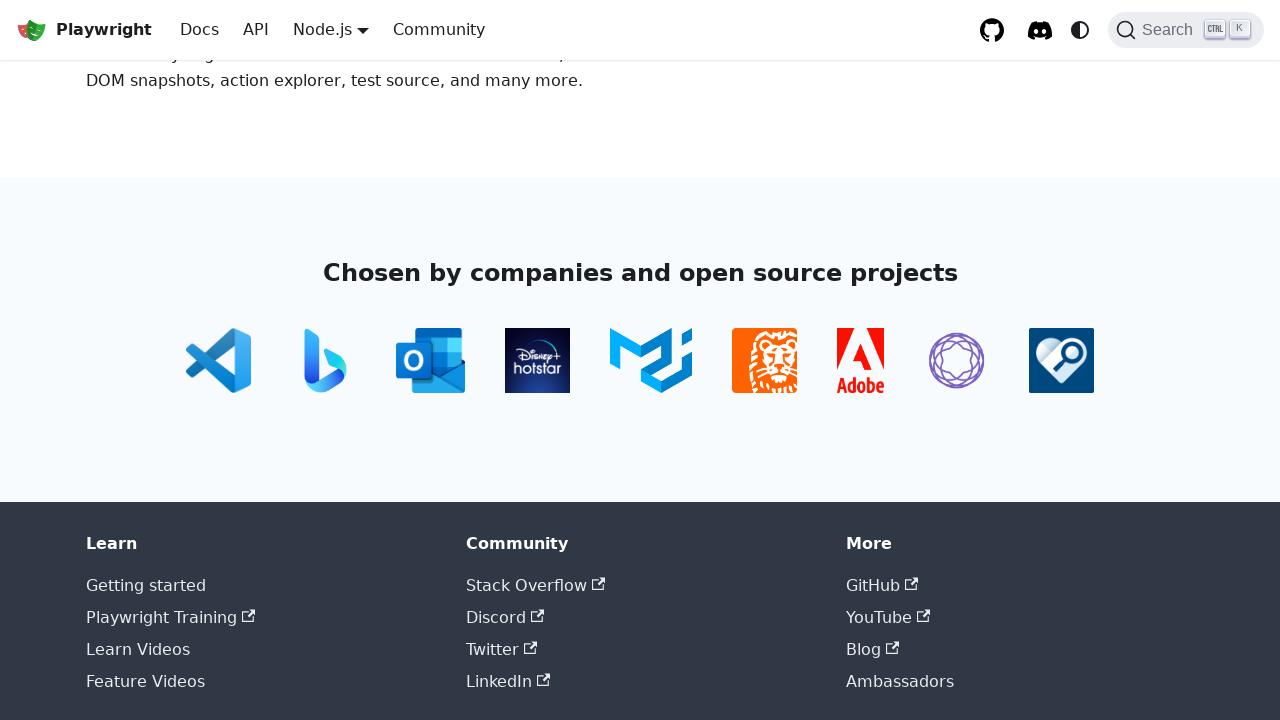

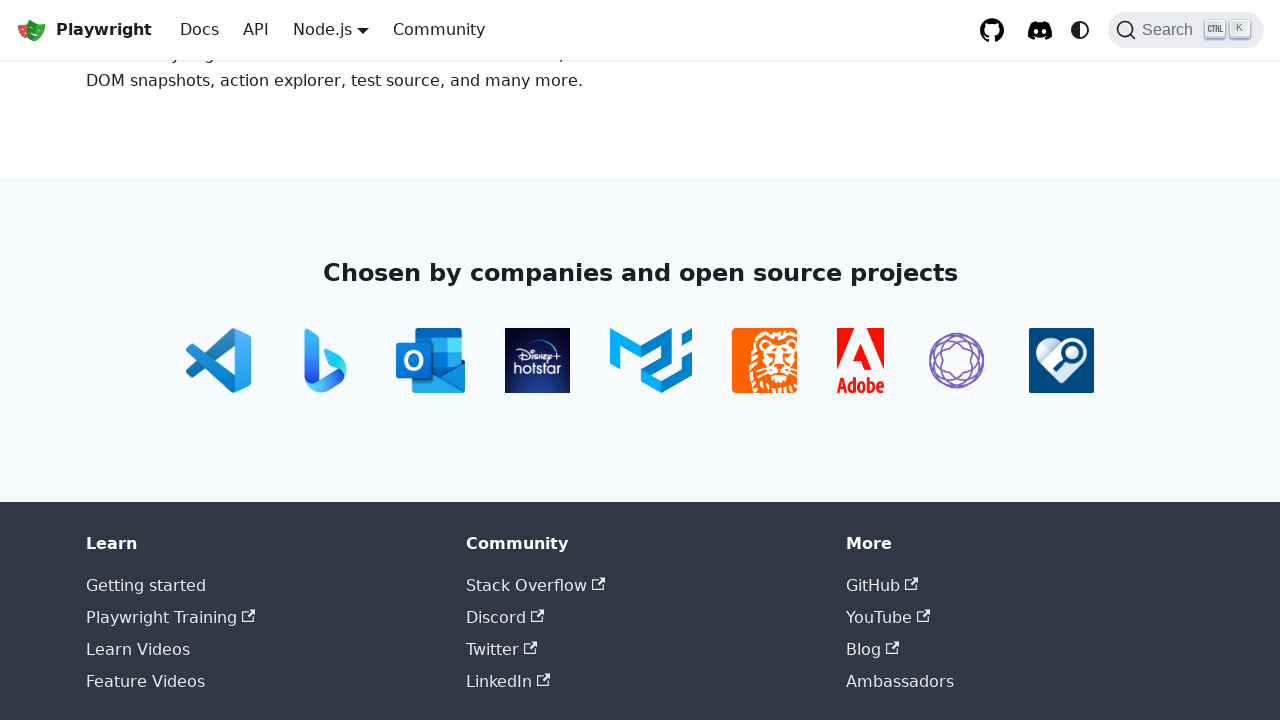